Tests a registration form by filling in personal information fields and submitting the form to verify successful registration

Starting URL: http://suninjuly.github.io/registration1.html

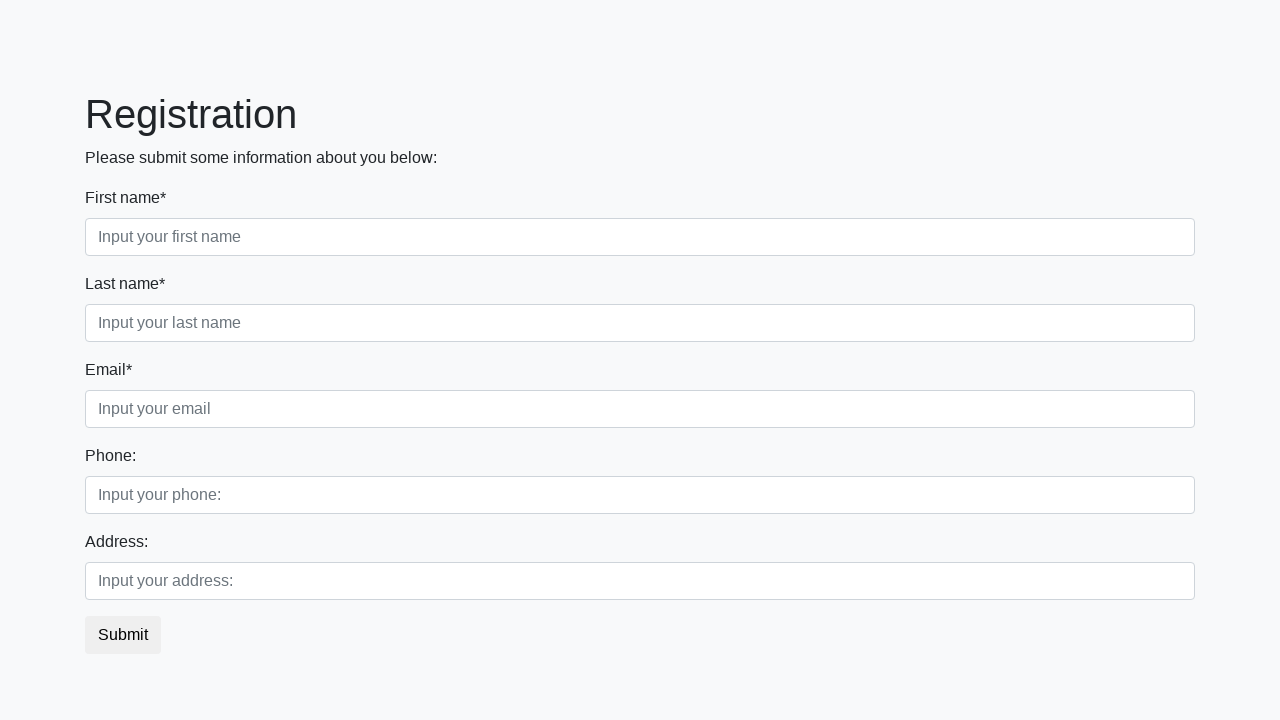

Navigated to registration form page
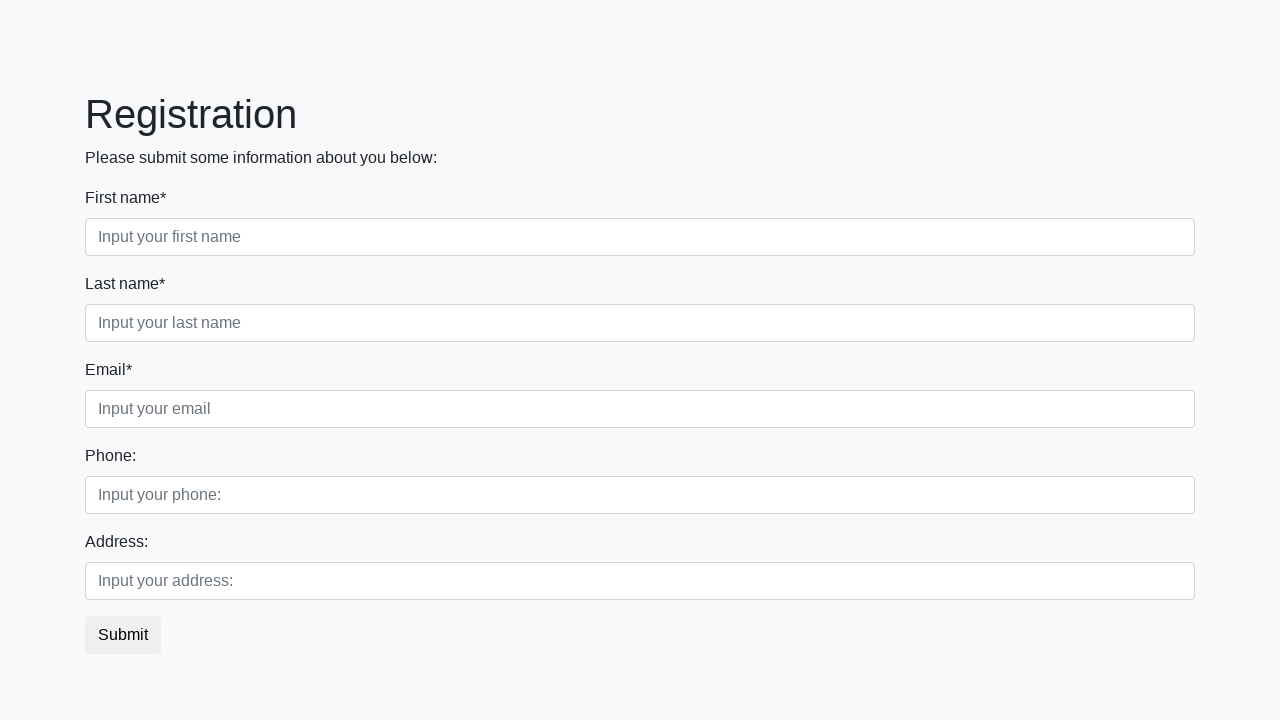

Filled first name field with 'Pavel' on xpath=//input[contains(@placeholder,"Input your first name")]
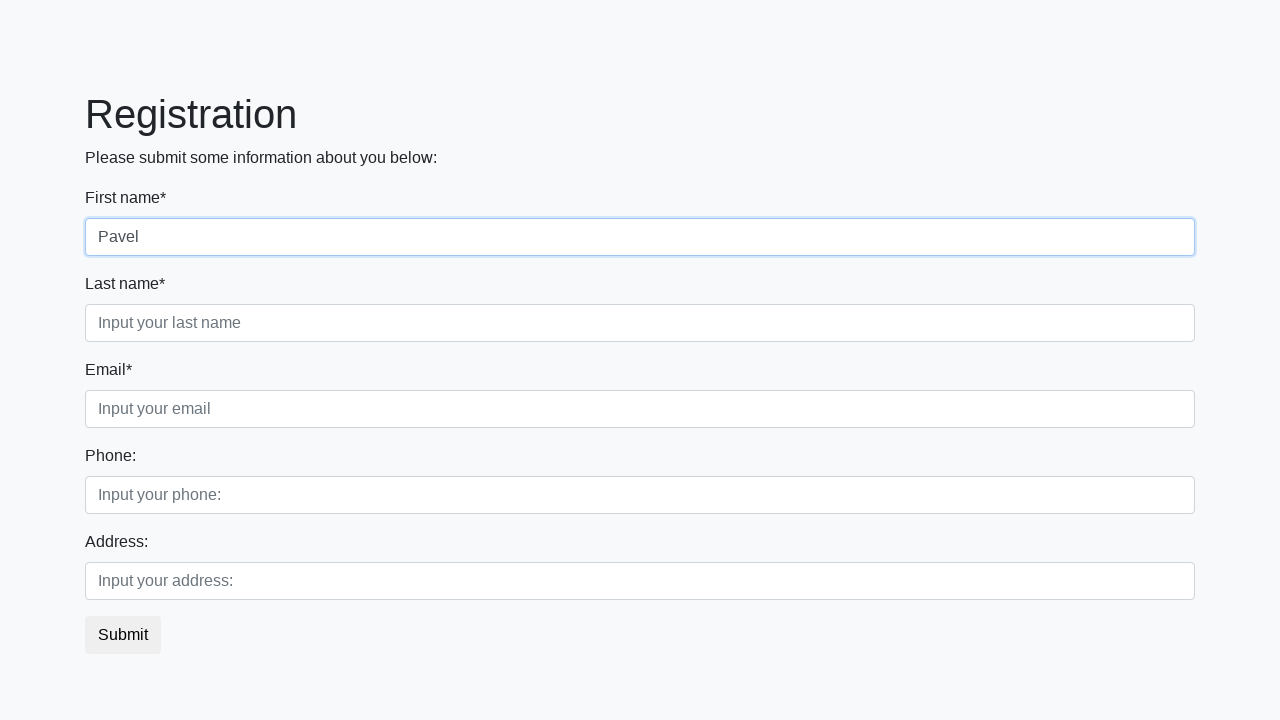

Filled last name field with 'Frost' on xpath=//input[contains(@placeholder,"Input your last name")]
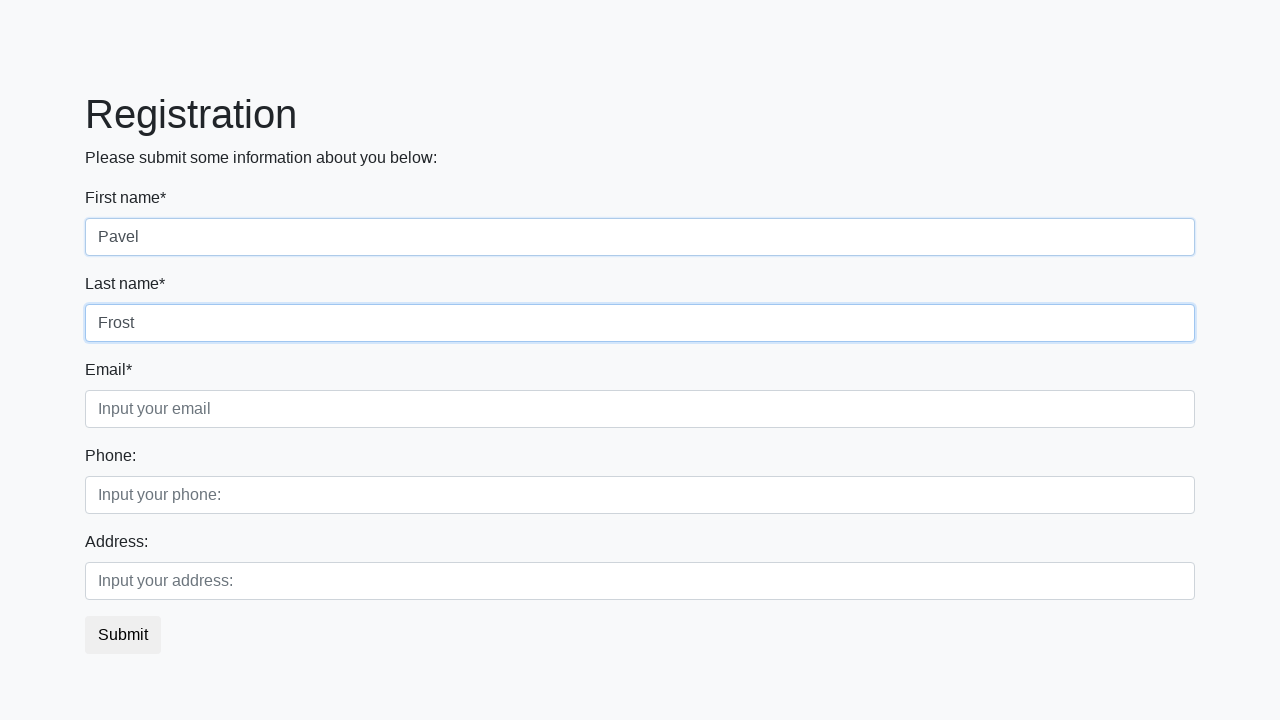

Filled email field with 'frozze@icloud.com' on xpath=//input[contains(@placeholder,"Input your email")]
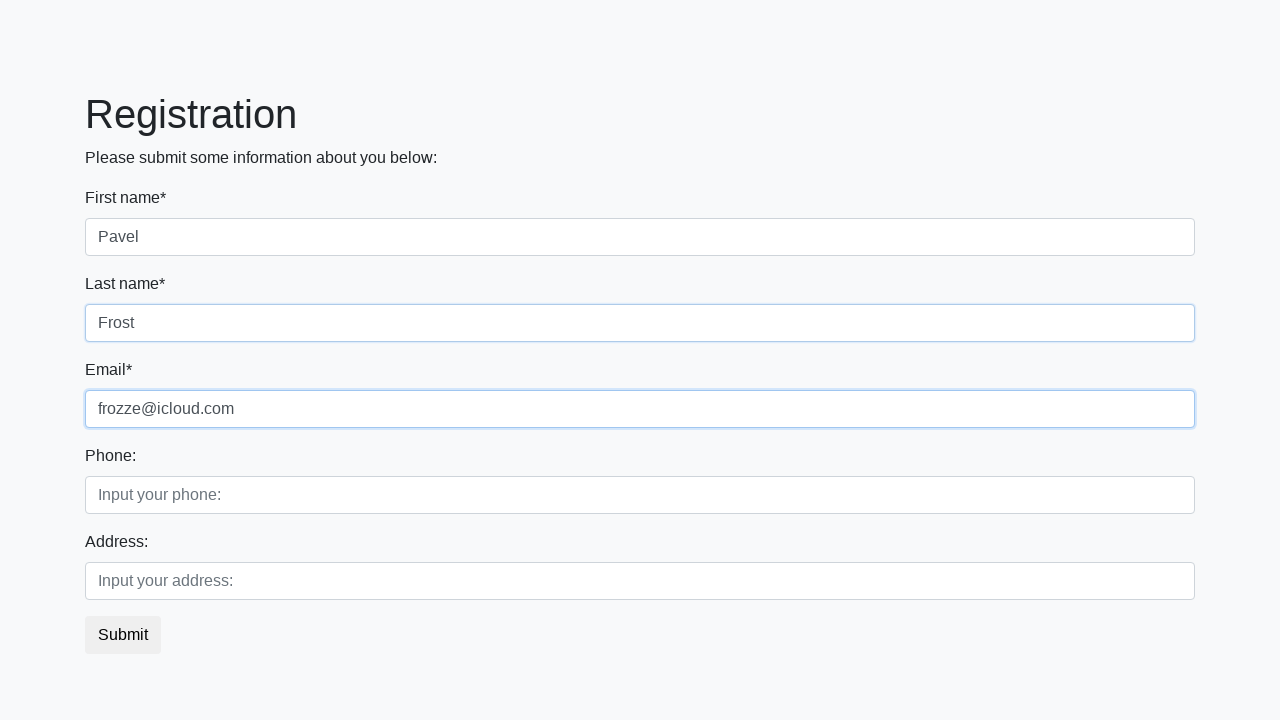

Filled phone number field with '+78125553535' on xpath=//input[contains(@placeholder,"Input your phone:")]
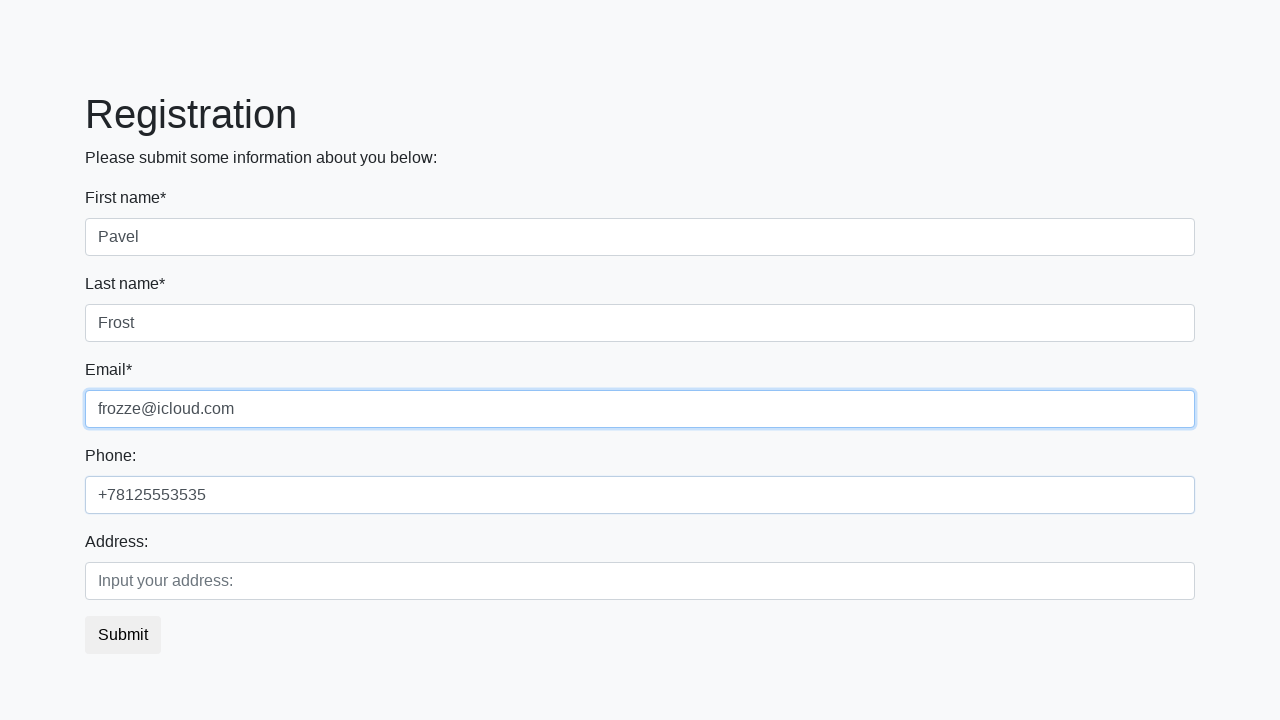

Filled address field with 'SPB' on xpath=//input[contains(@placeholder,"Input your address:")]
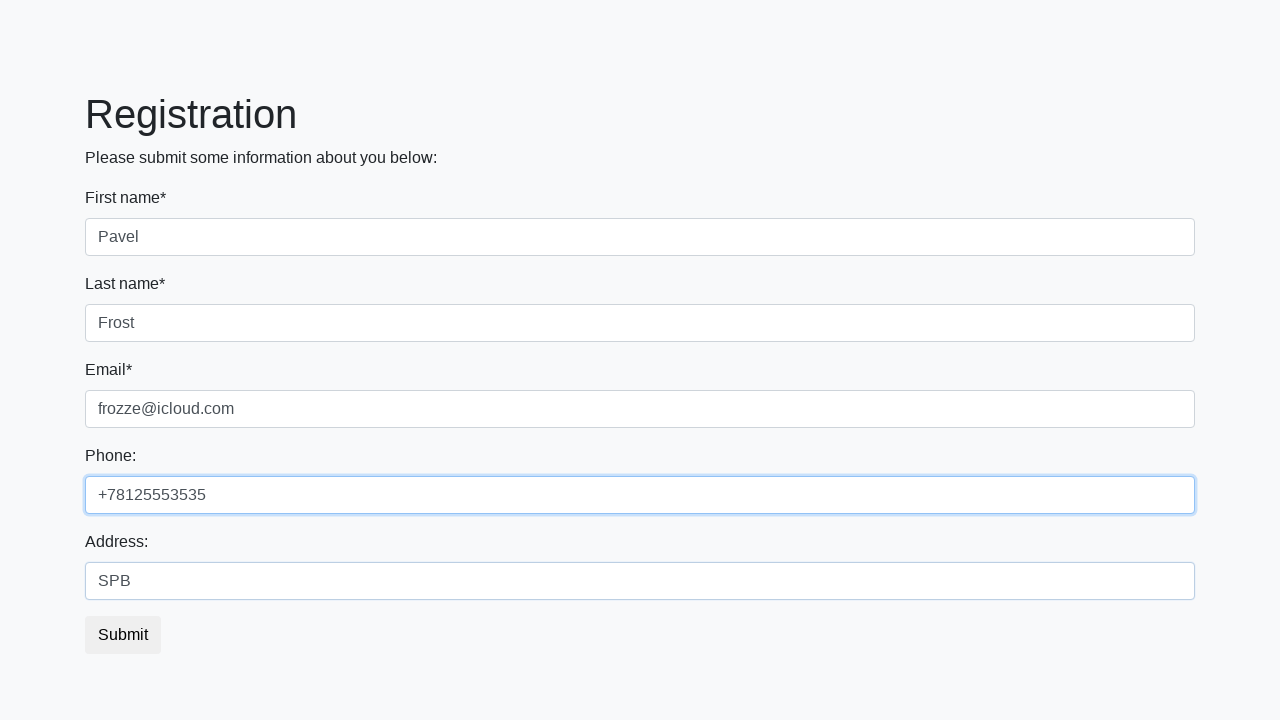

Clicked submit button to register at (123, 635) on button.btn
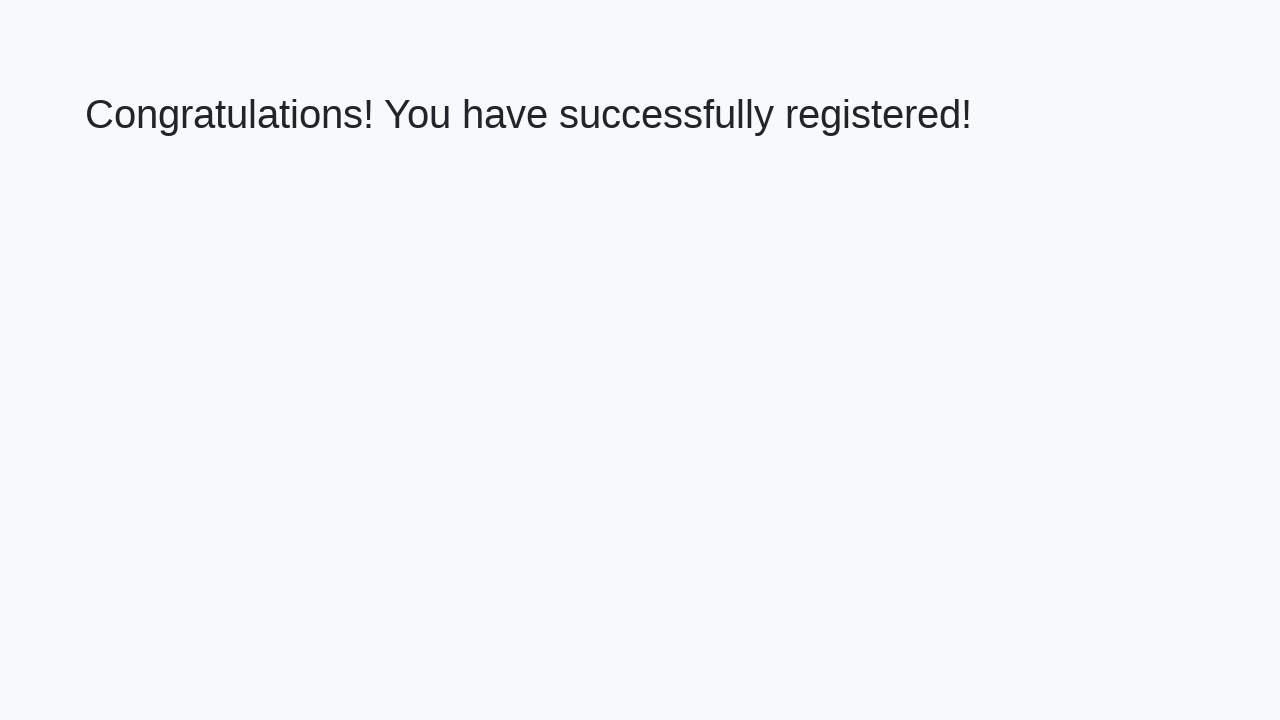

Success message appeared on page
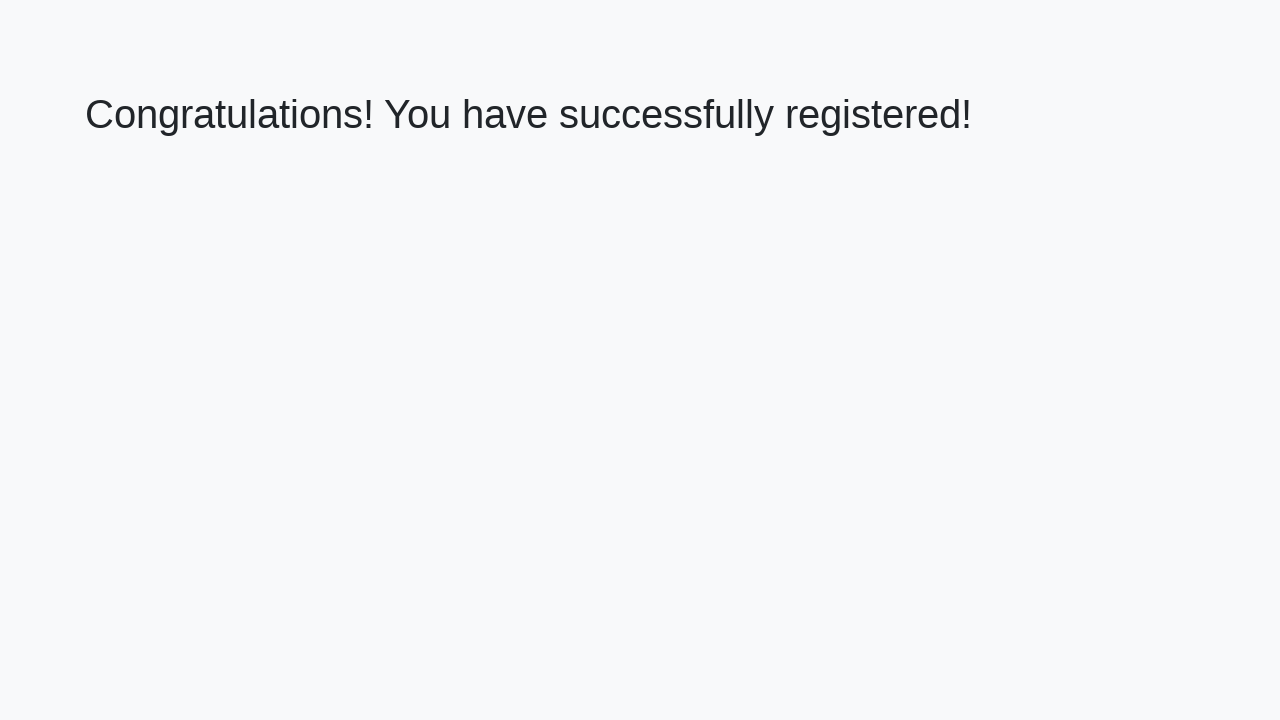

Verified success message: 'Congratulations! You have successfully registered!'
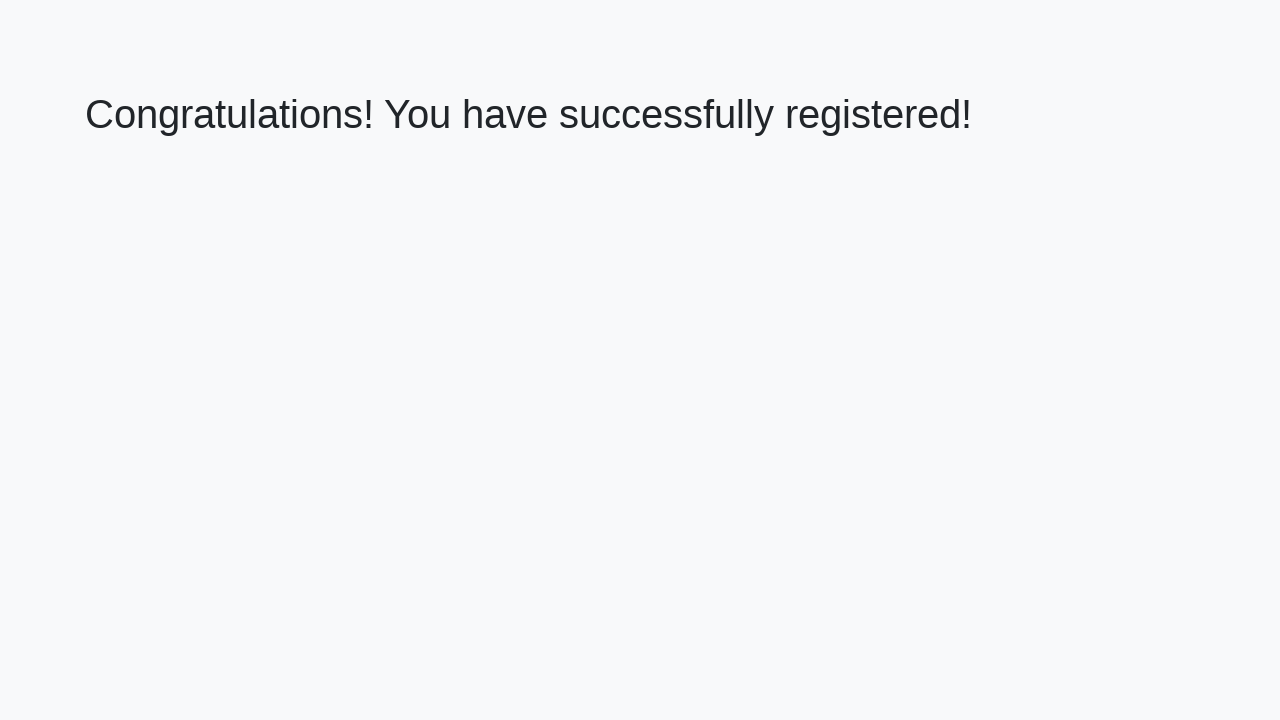

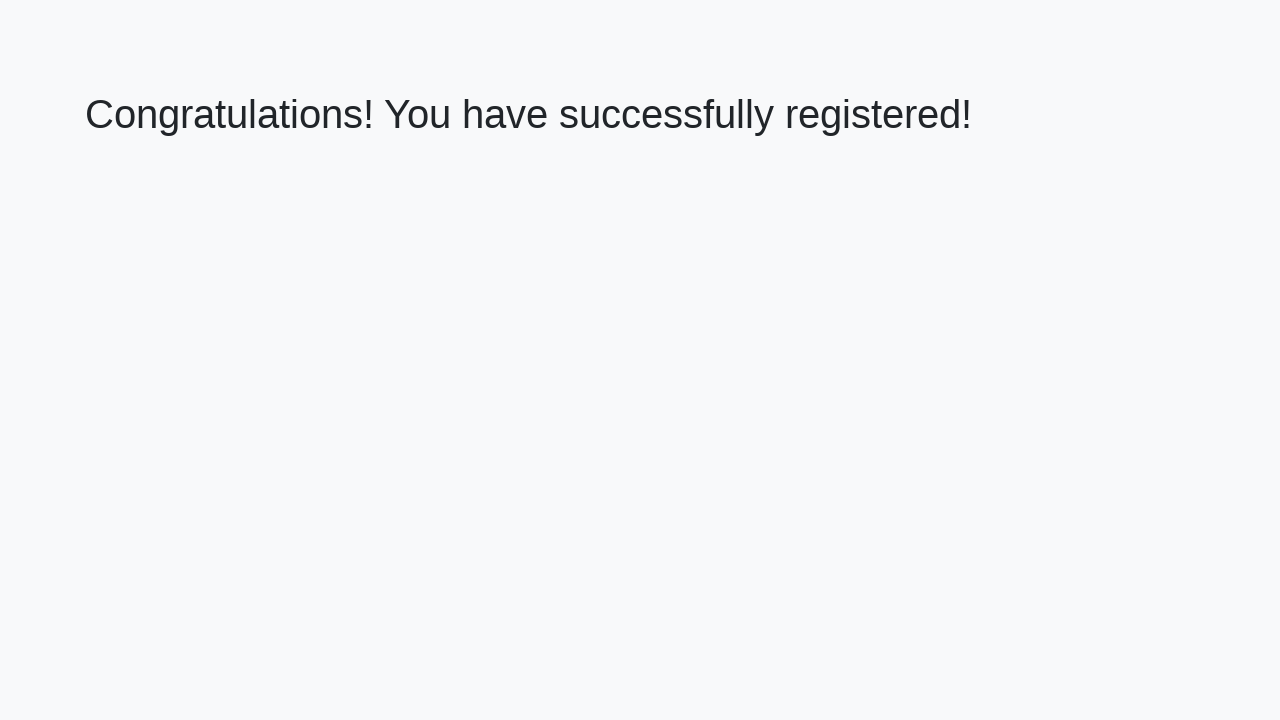